Tests interaction with a file upload button inside an iframe on W3Schools by switching to the iframe and clicking the file input element.

Starting URL: https://www.w3schools.com/howto/tryit.asp?filename=tryhow_html_file_upload_button

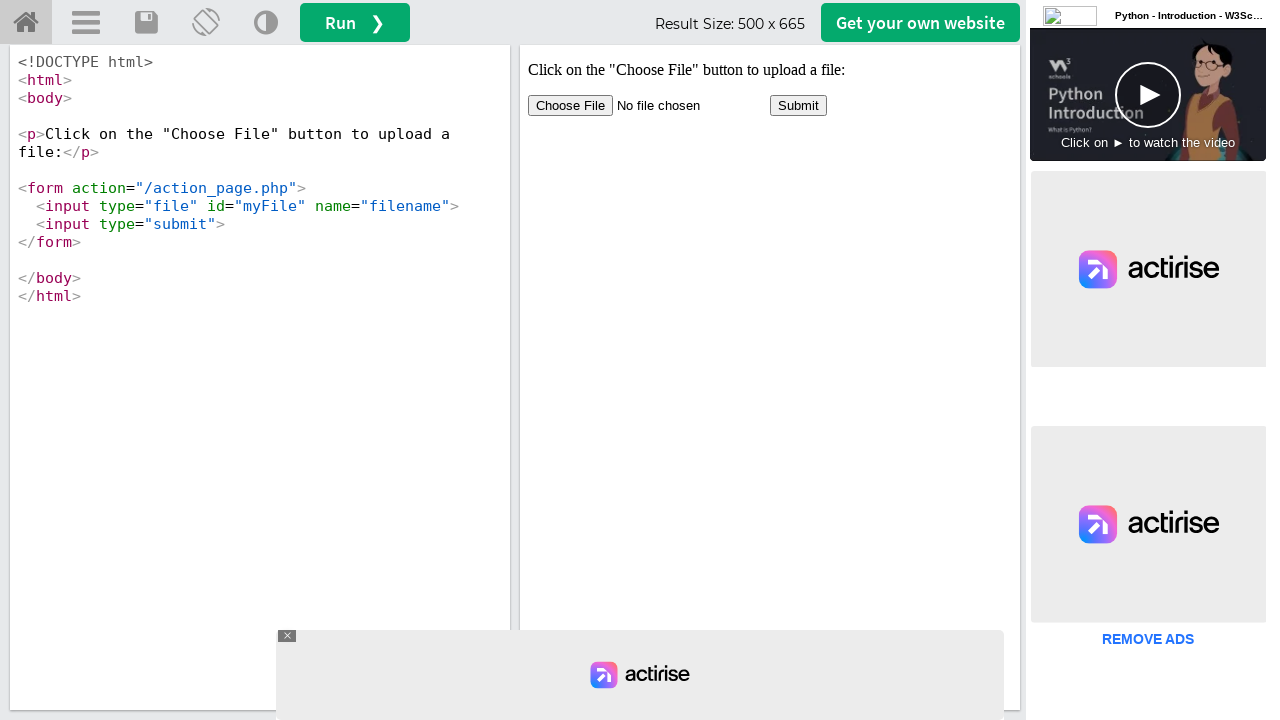

Located iframe with ID 'iframeResult'
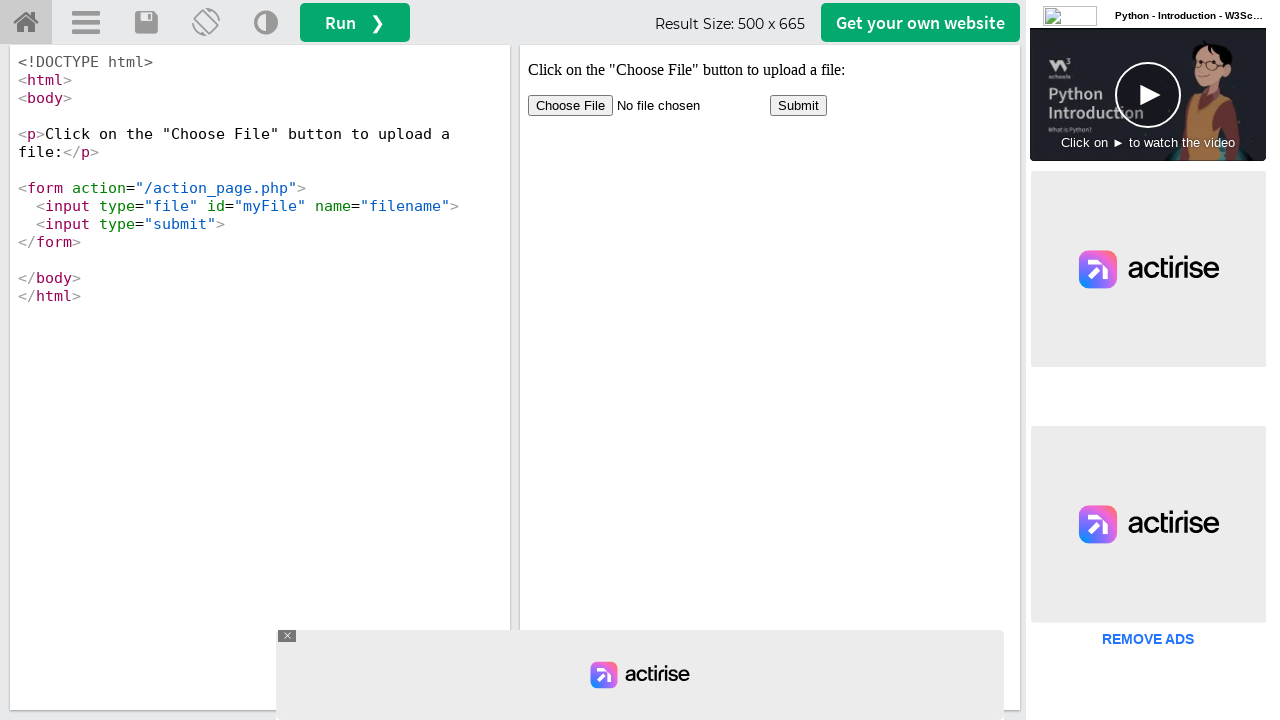

Waited 2000ms for iframe content to load
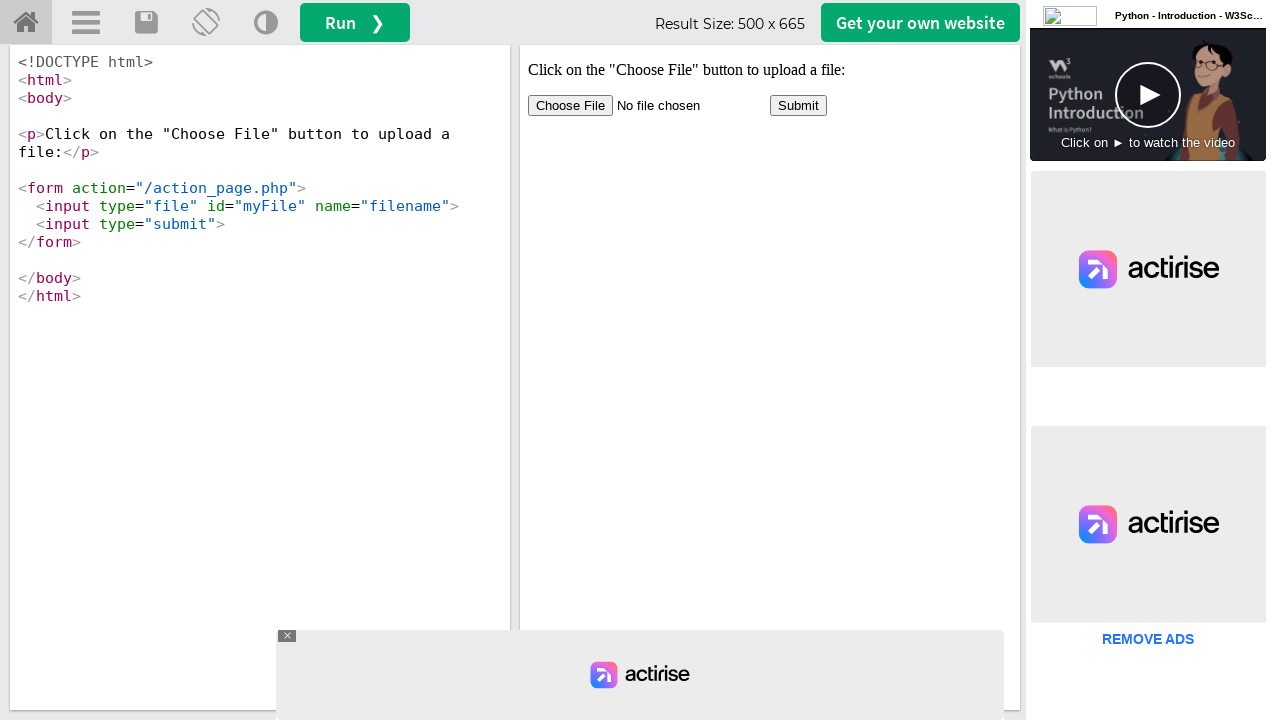

Clicked file input element with ID 'myFile' inside iframe at (647, 106) on #iframeResult >> internal:control=enter-frame >> #myFile
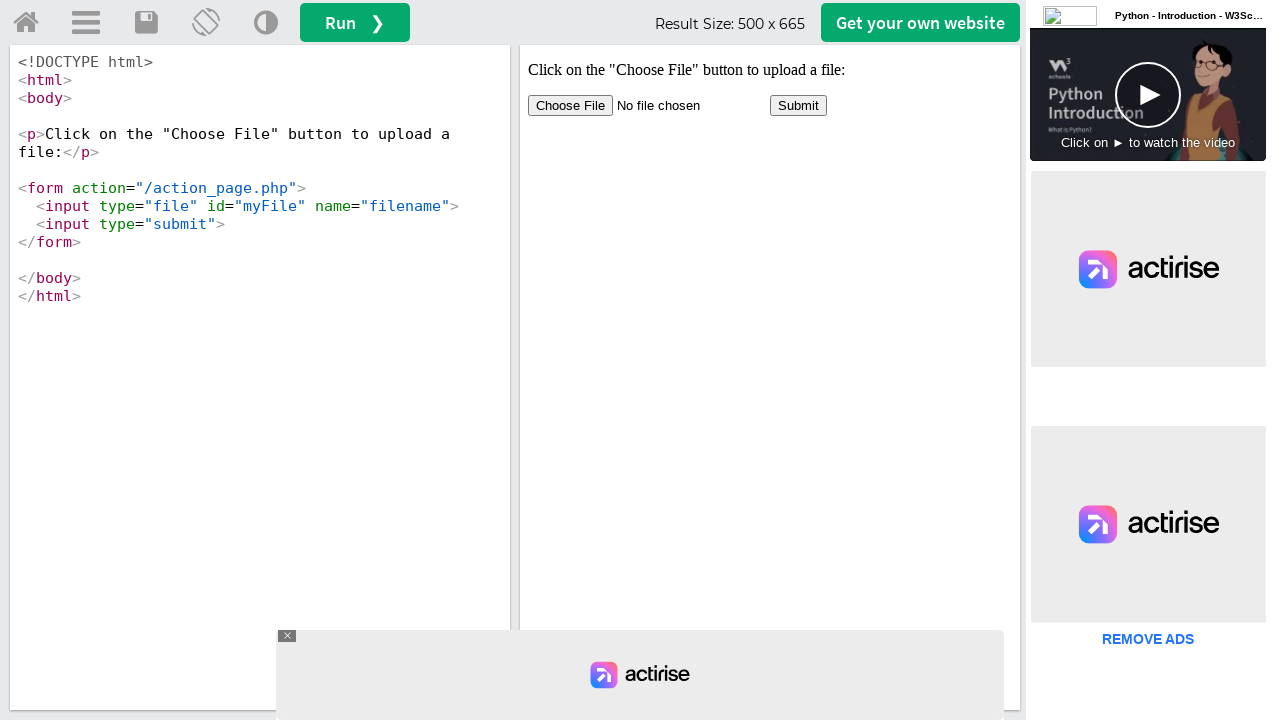

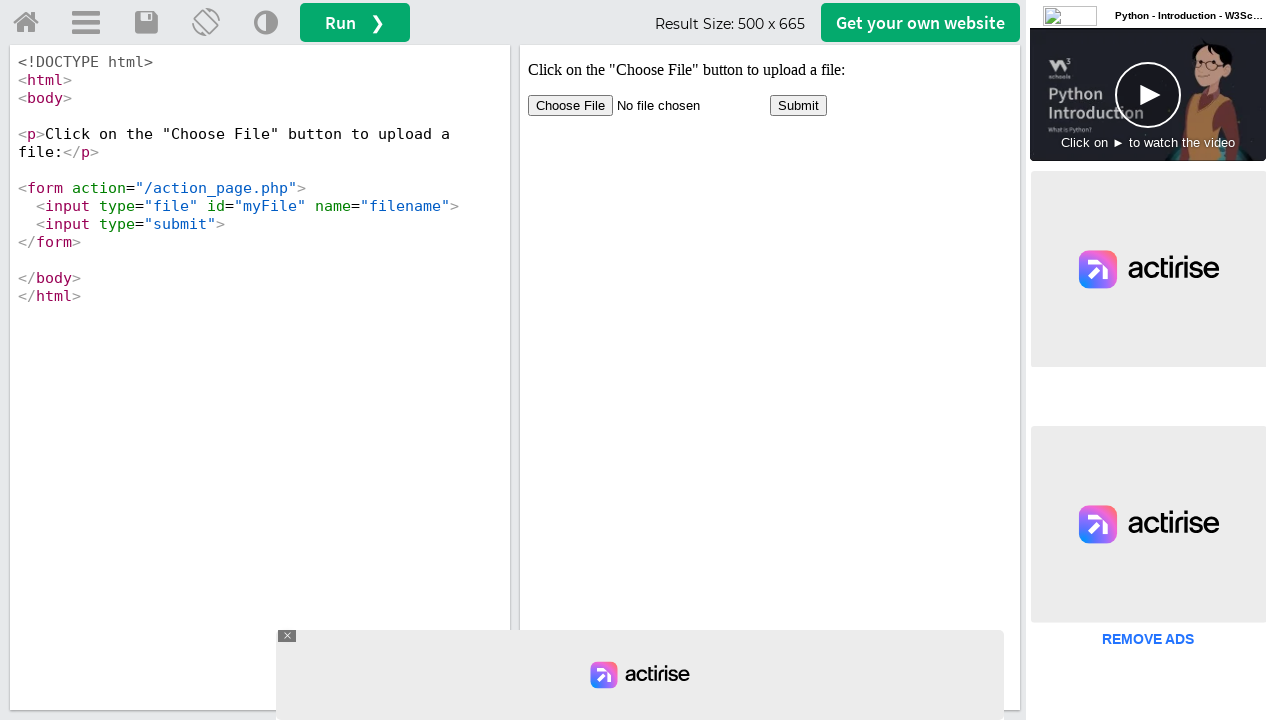